Tests Vue.js dropdown by selecting different options (Second Option, Third Option, First Option)

Starting URL: https://mikerodham.github.io/vue-dropdowns/

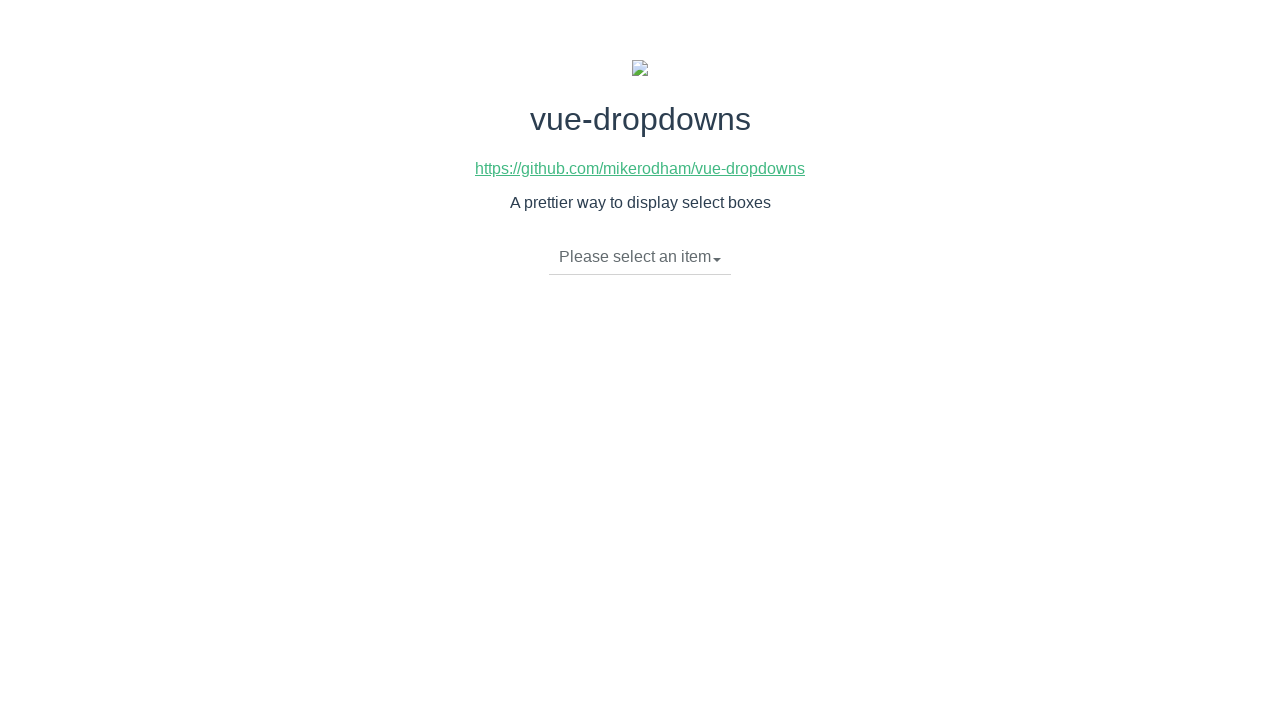

Clicked dropdown toggle to open menu at (640, 257) on li.dropdown-toggle
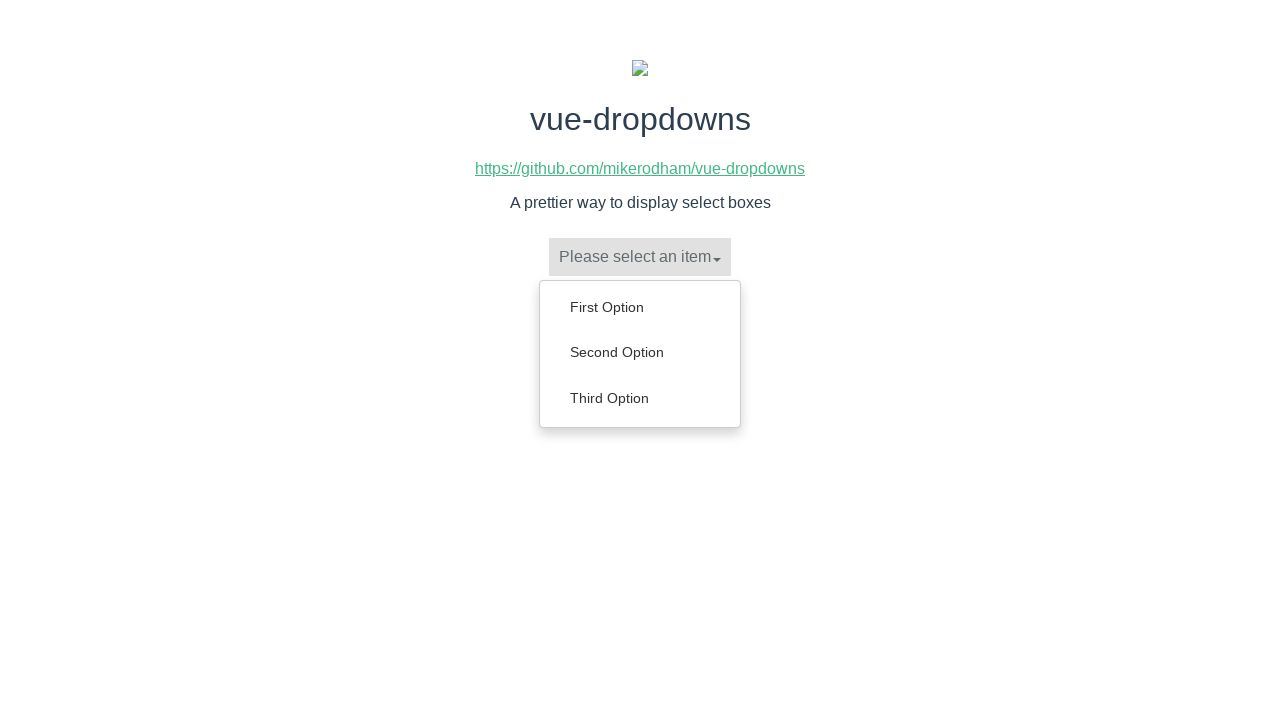

Dropdown menu appeared with options
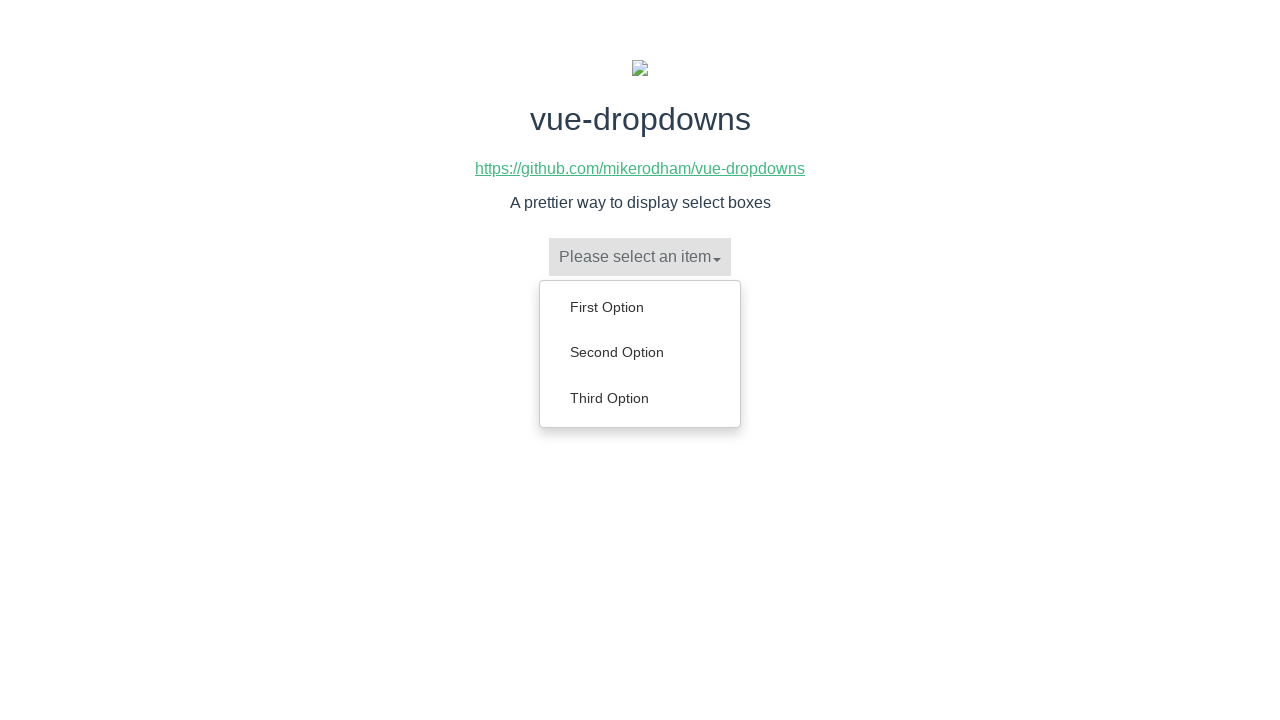

Clicked 'Second Option' from dropdown at (640, 352) on ul.dropdown-menu a:has-text('Second Option')
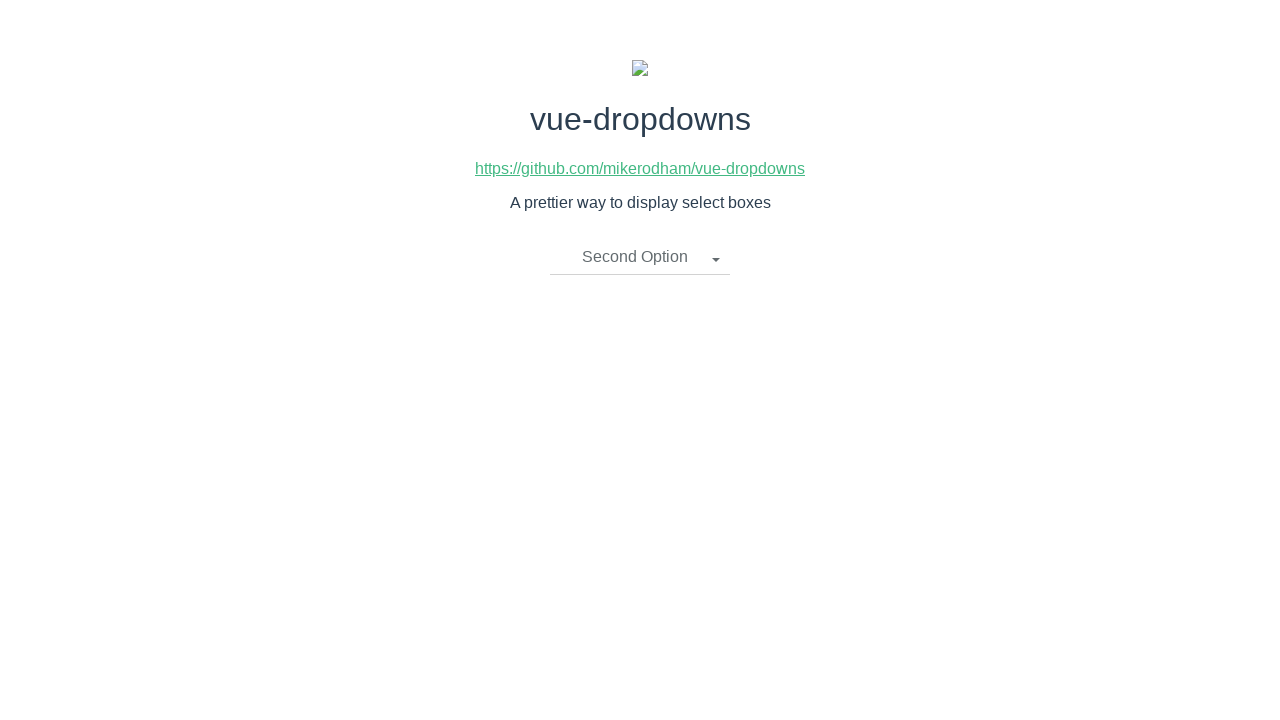

Verified dropdown displays 'Second Option'
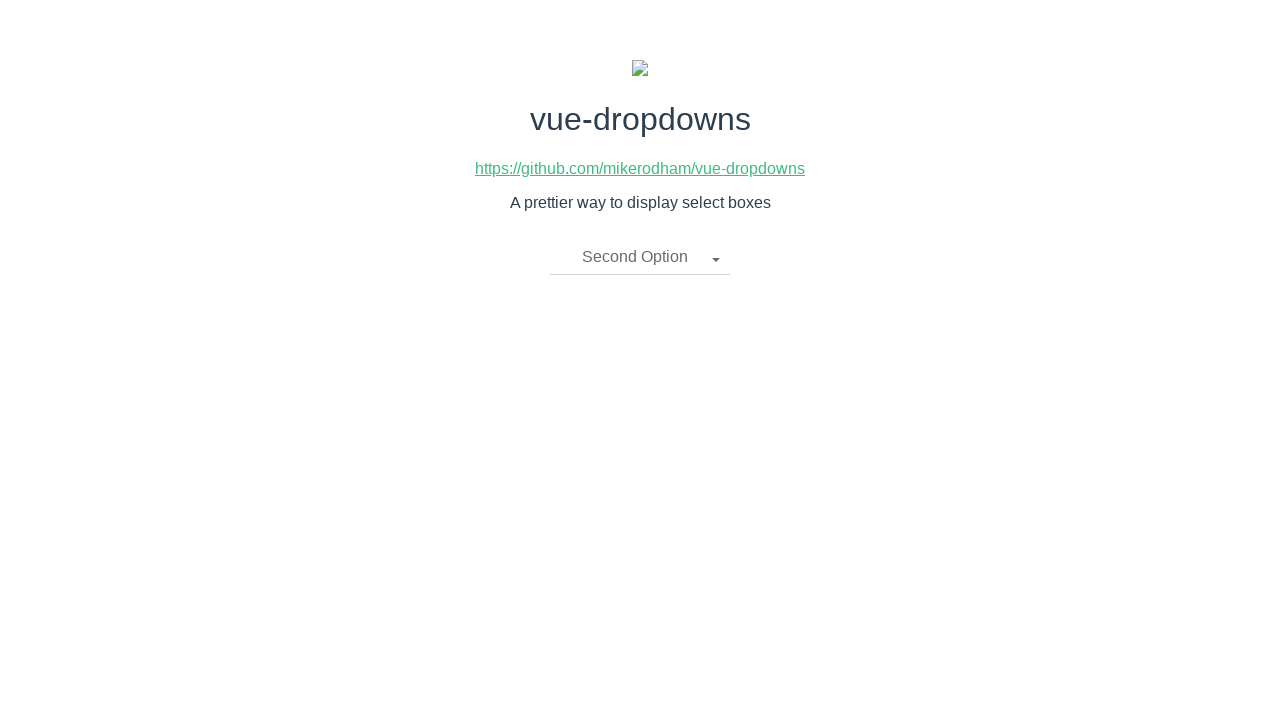

Clicked dropdown toggle to open menu at (640, 257) on li.dropdown-toggle
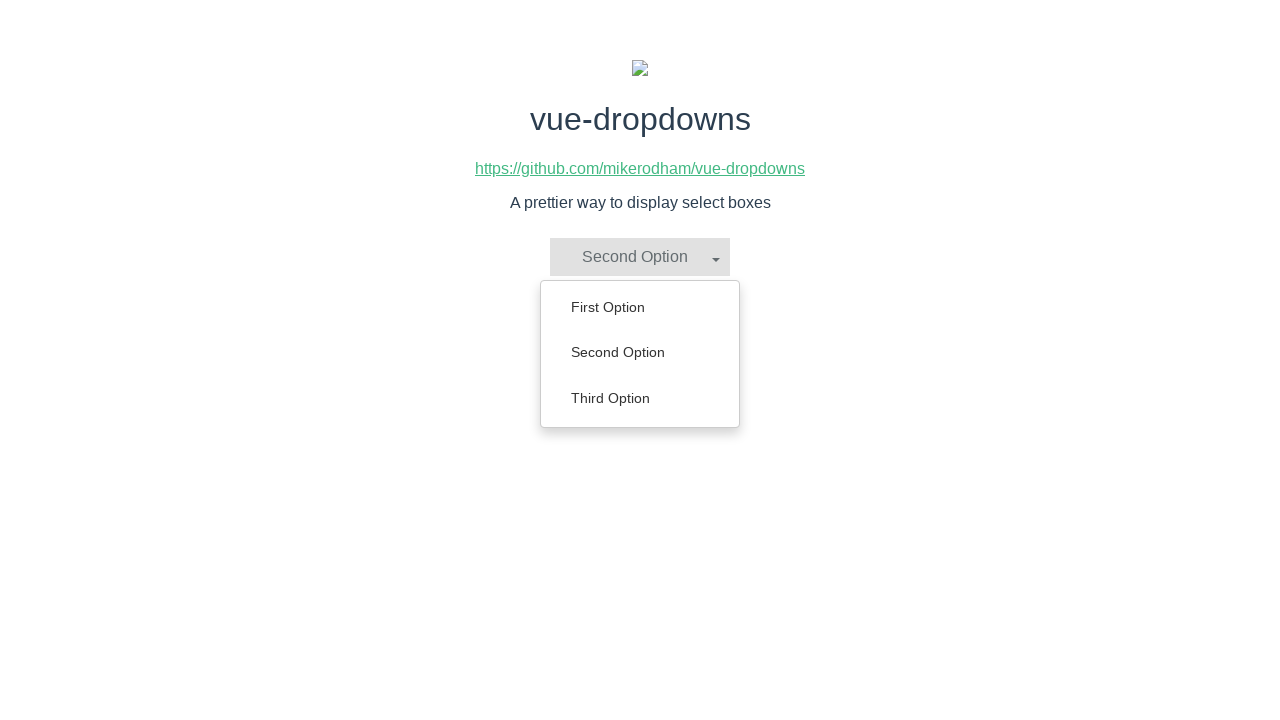

Dropdown menu appeared with options
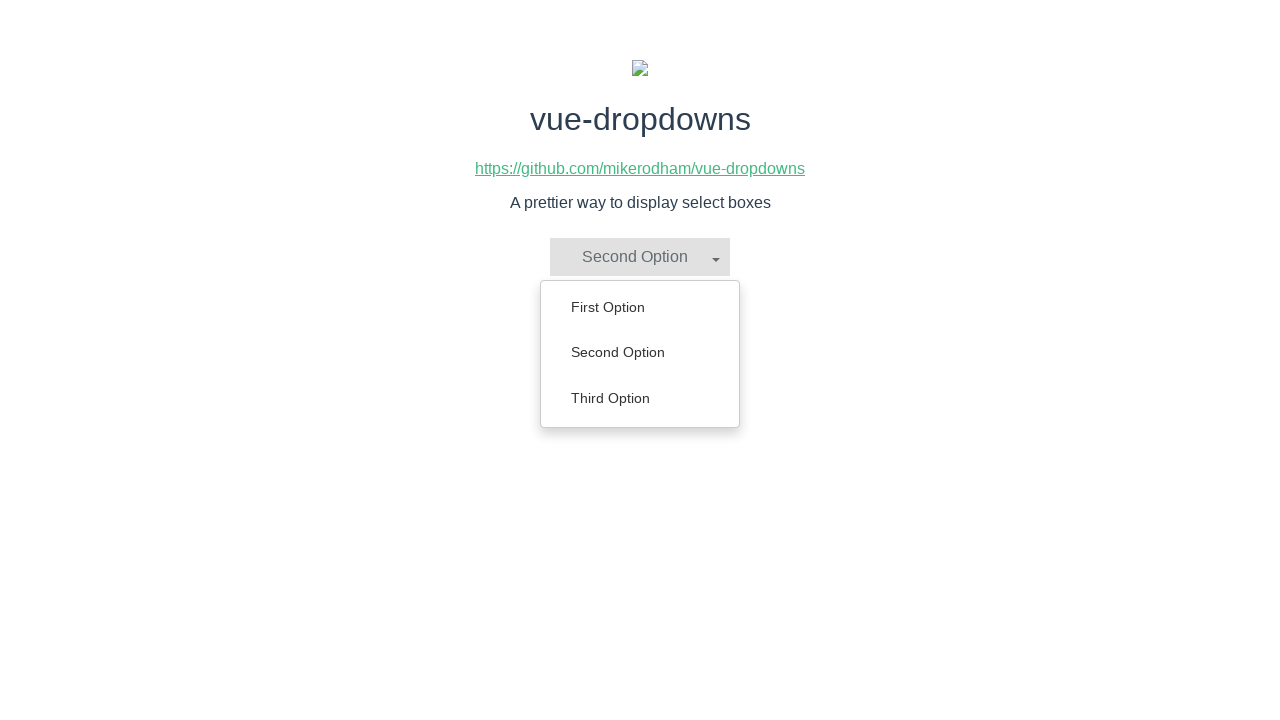

Clicked 'Third Option' from dropdown at (640, 398) on ul.dropdown-menu a:has-text('Third Option')
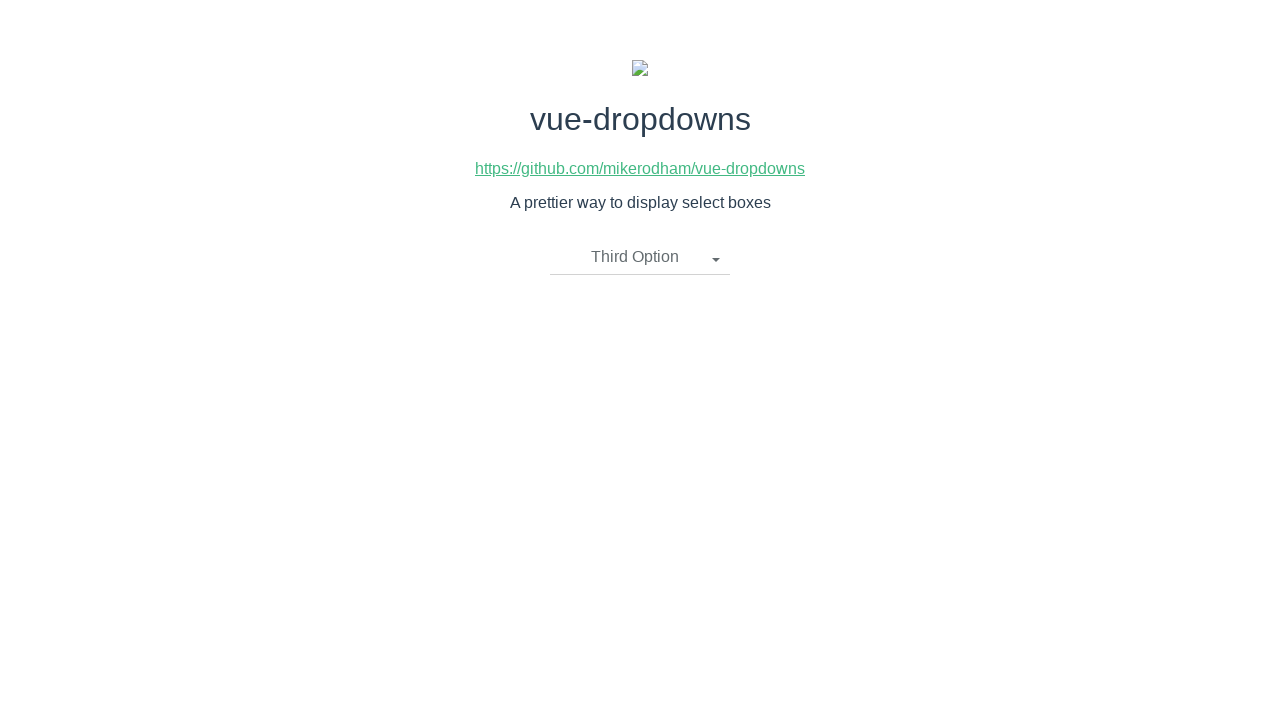

Verified dropdown displays 'Third Option'
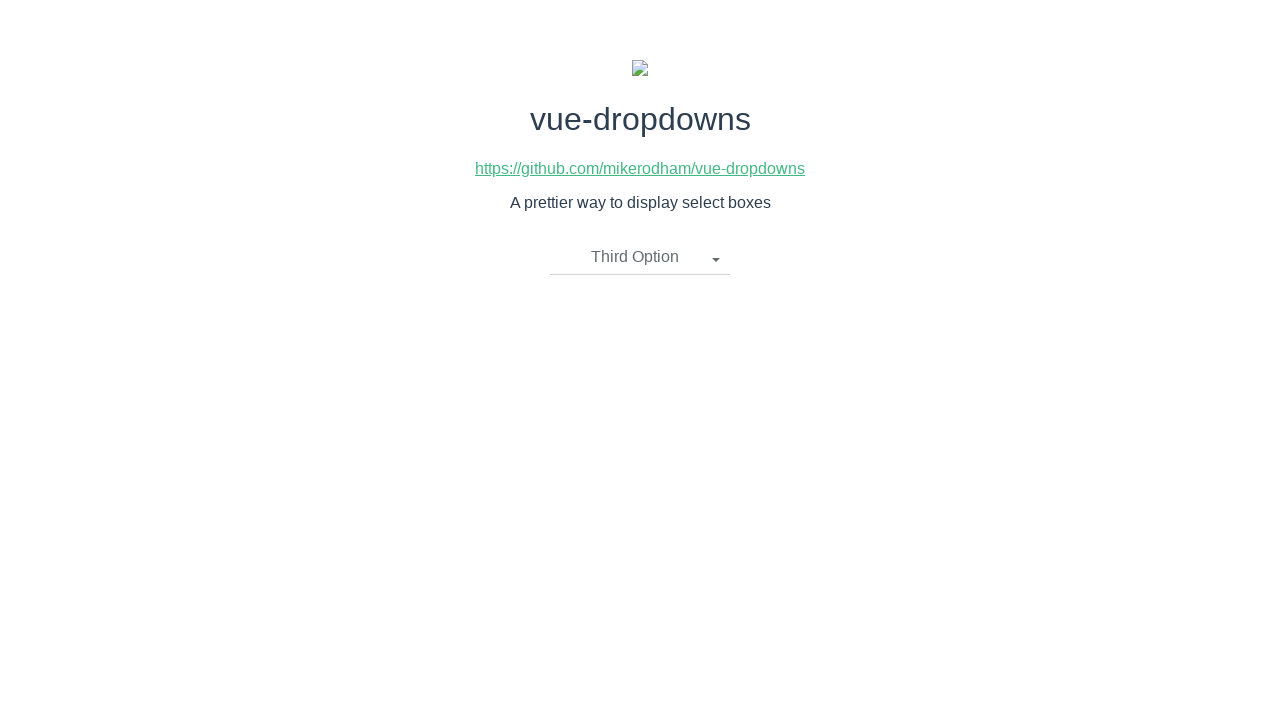

Clicked dropdown toggle to open menu at (640, 257) on li.dropdown-toggle
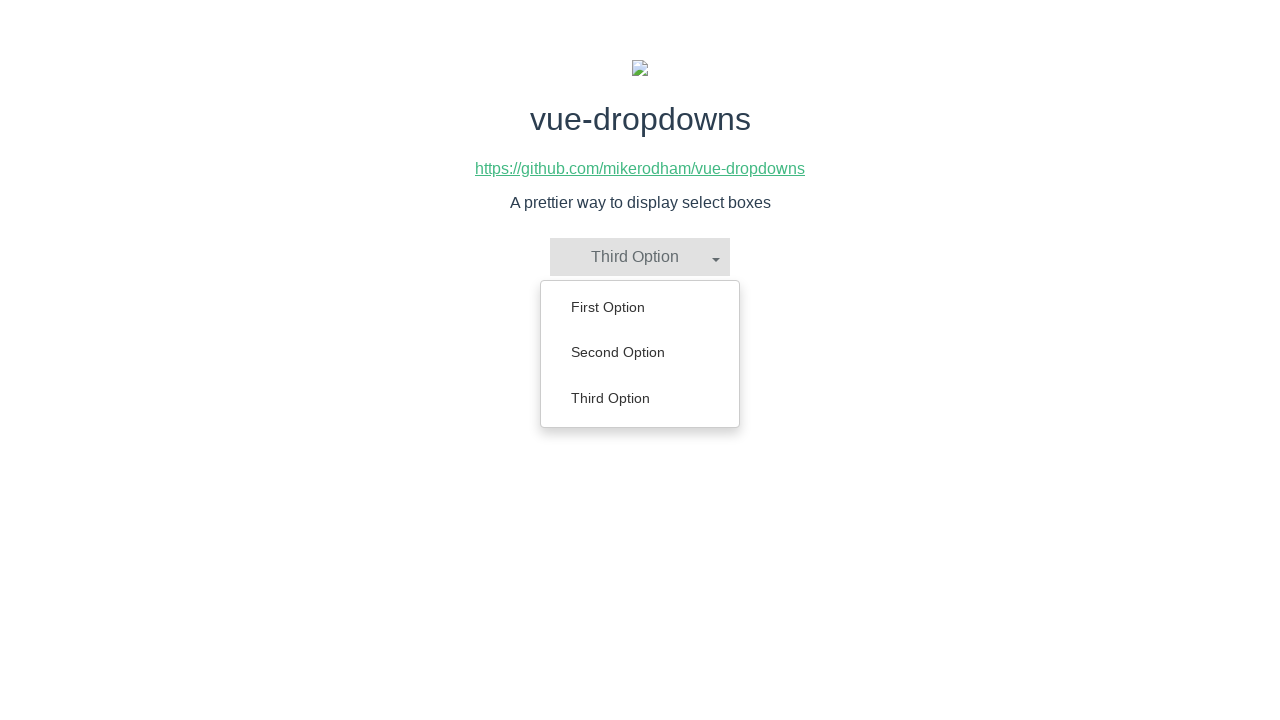

Dropdown menu appeared with options
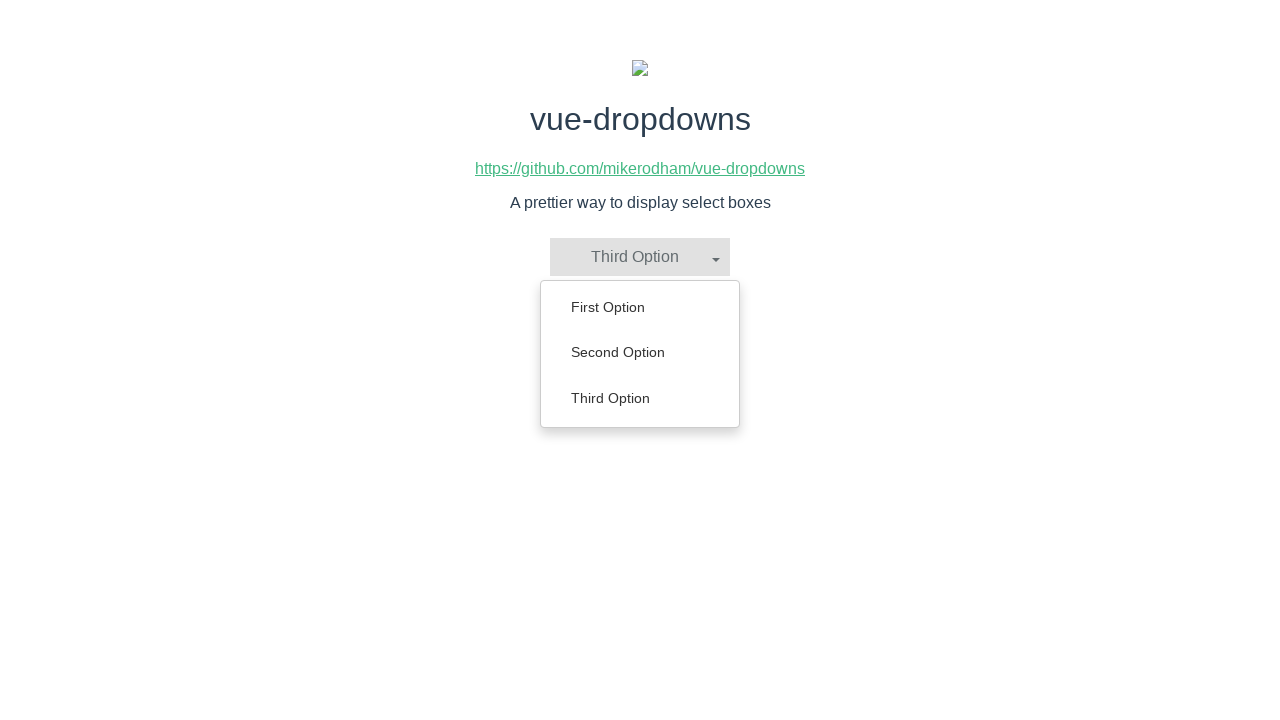

Clicked 'First Option' from dropdown at (640, 307) on ul.dropdown-menu a:has-text('First Option')
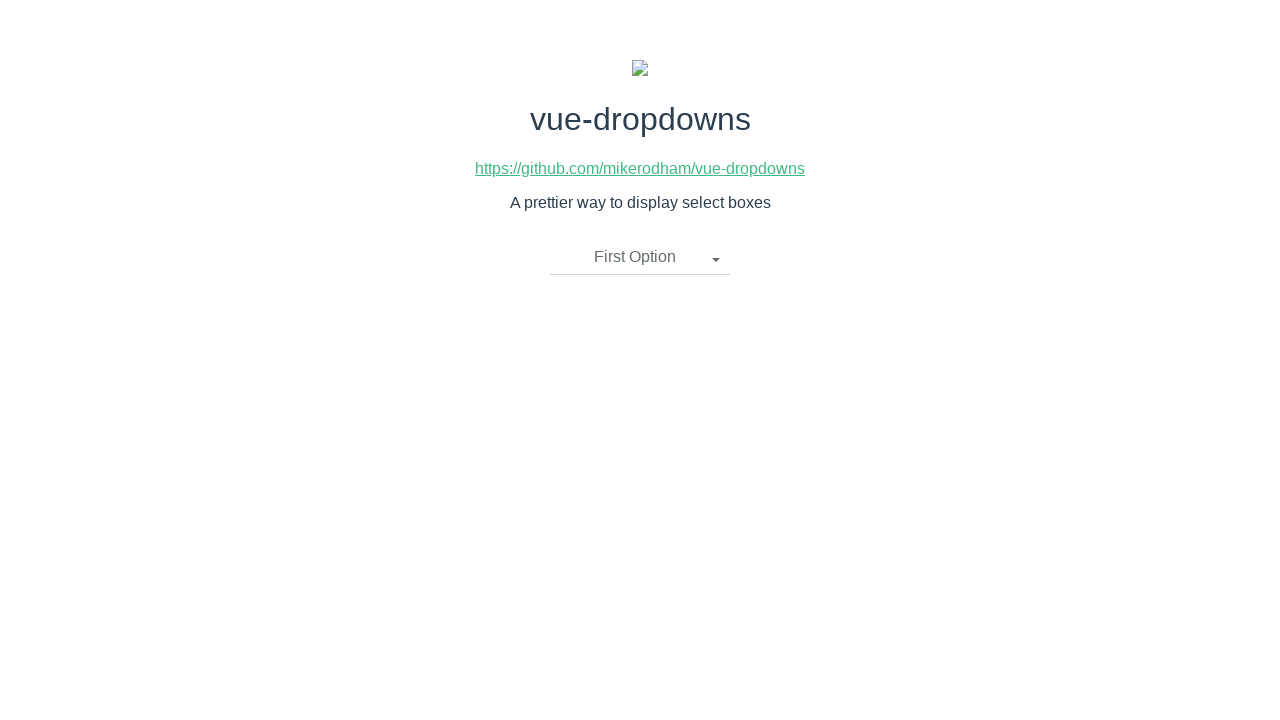

Verified dropdown displays 'First Option'
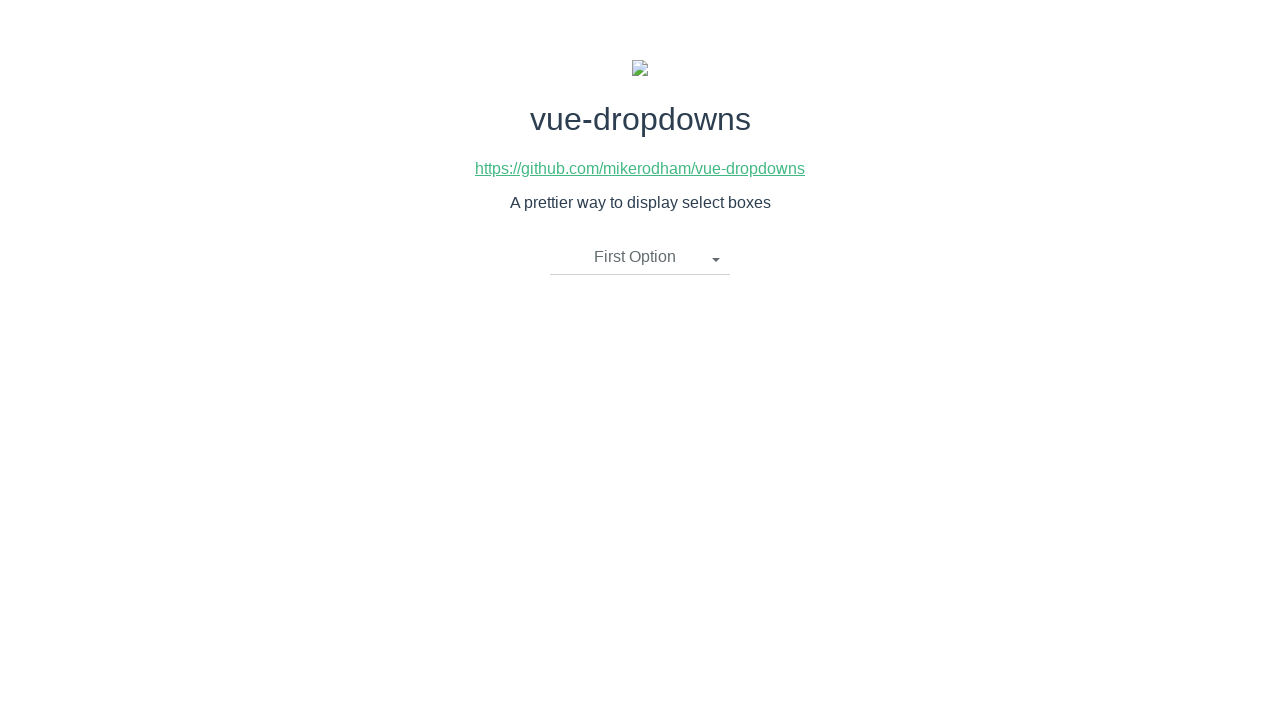

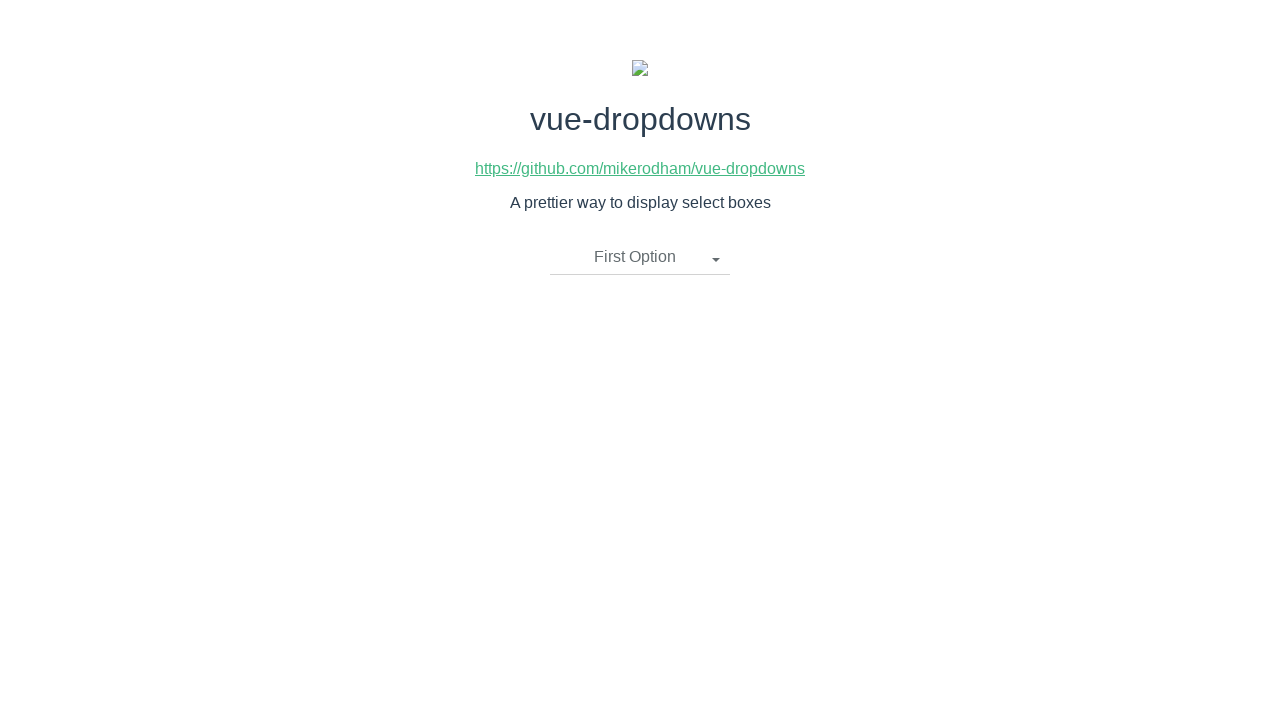